Tests the Contact Us form by navigating to the contact page, filling out the form with name, email, phone, and message, then submitting

Starting URL: https://parabank.parasoft.com/

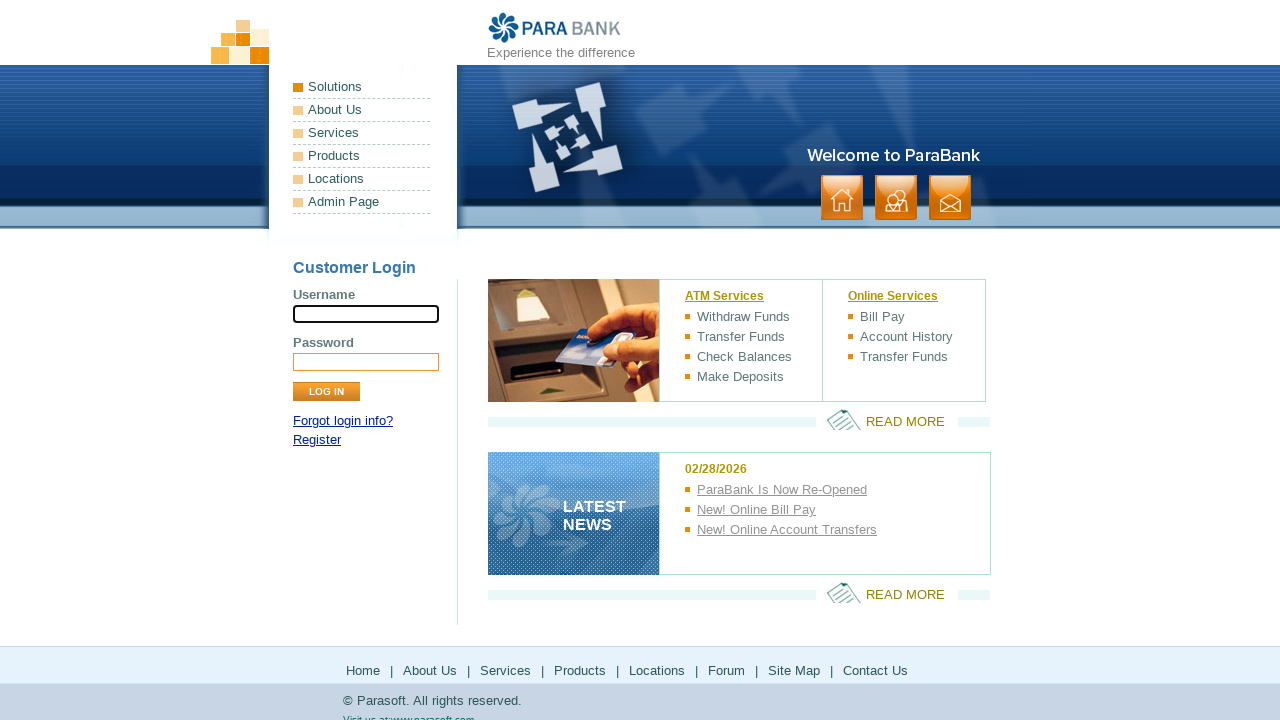

Clicked Contact Us link at (950, 198) on a:has-text('contact')
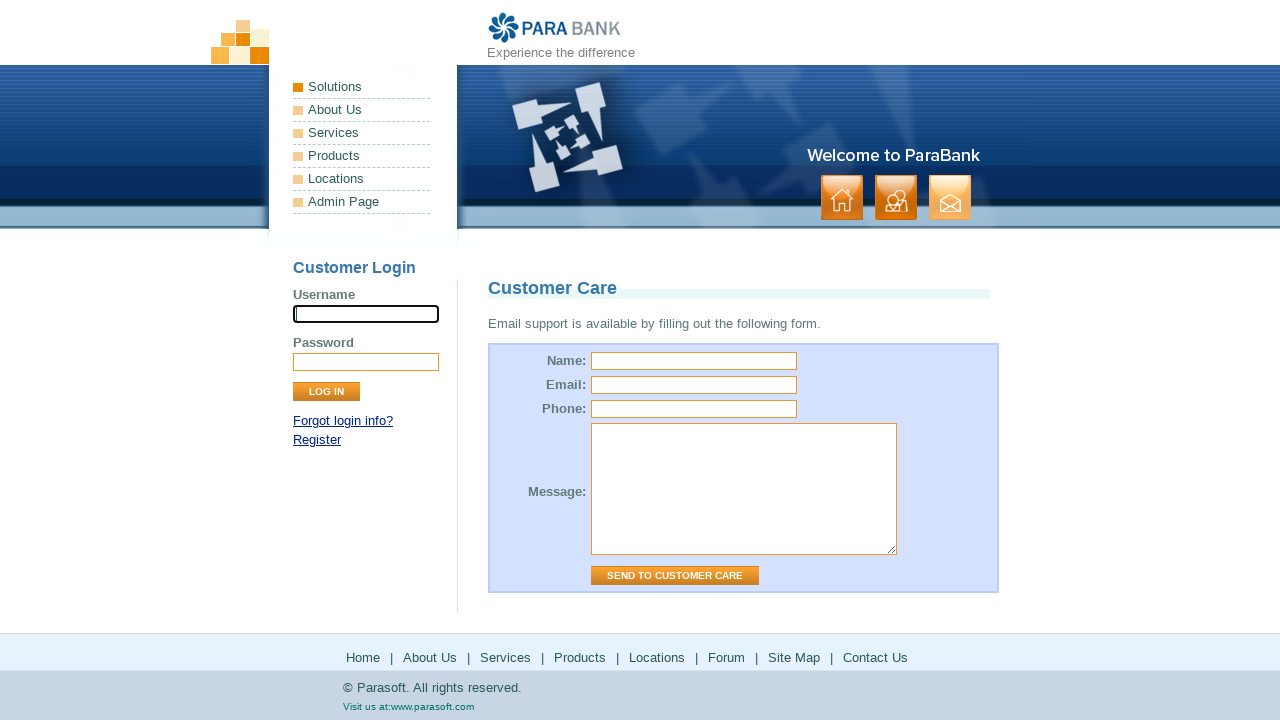

Customer Care title loaded
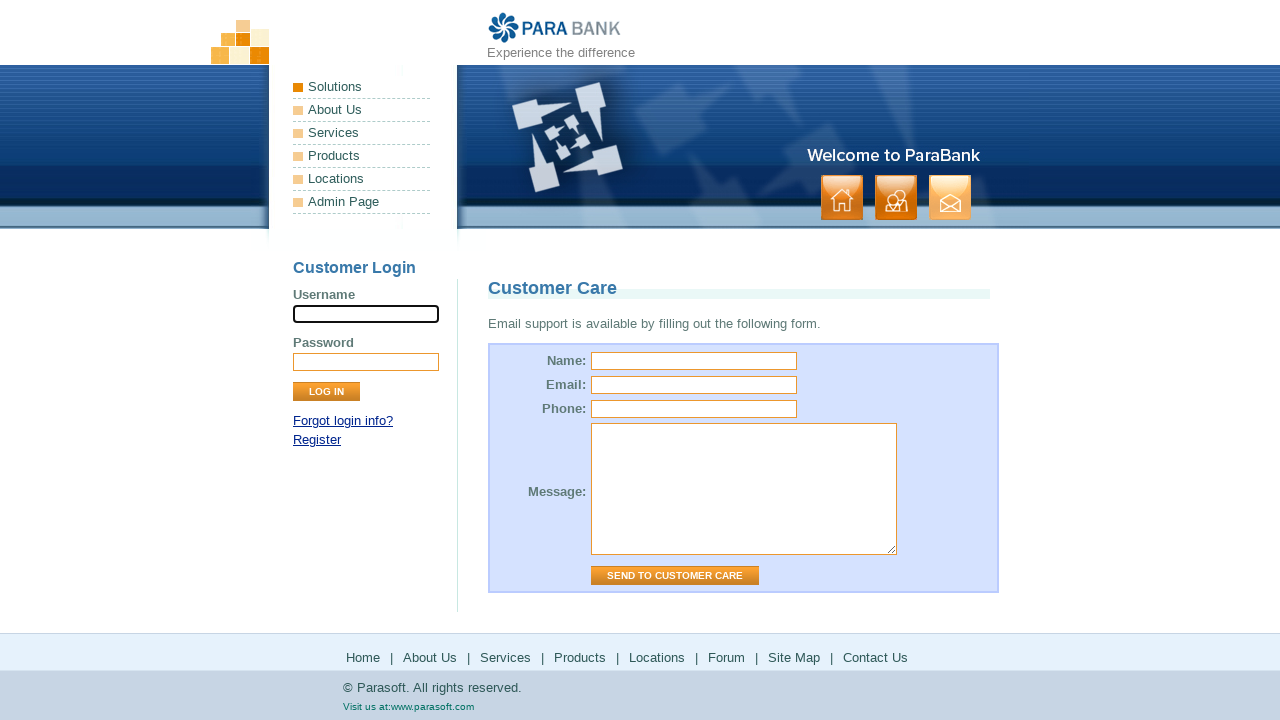

Filled name field with 'JohnDoe2024' on input[name='name']
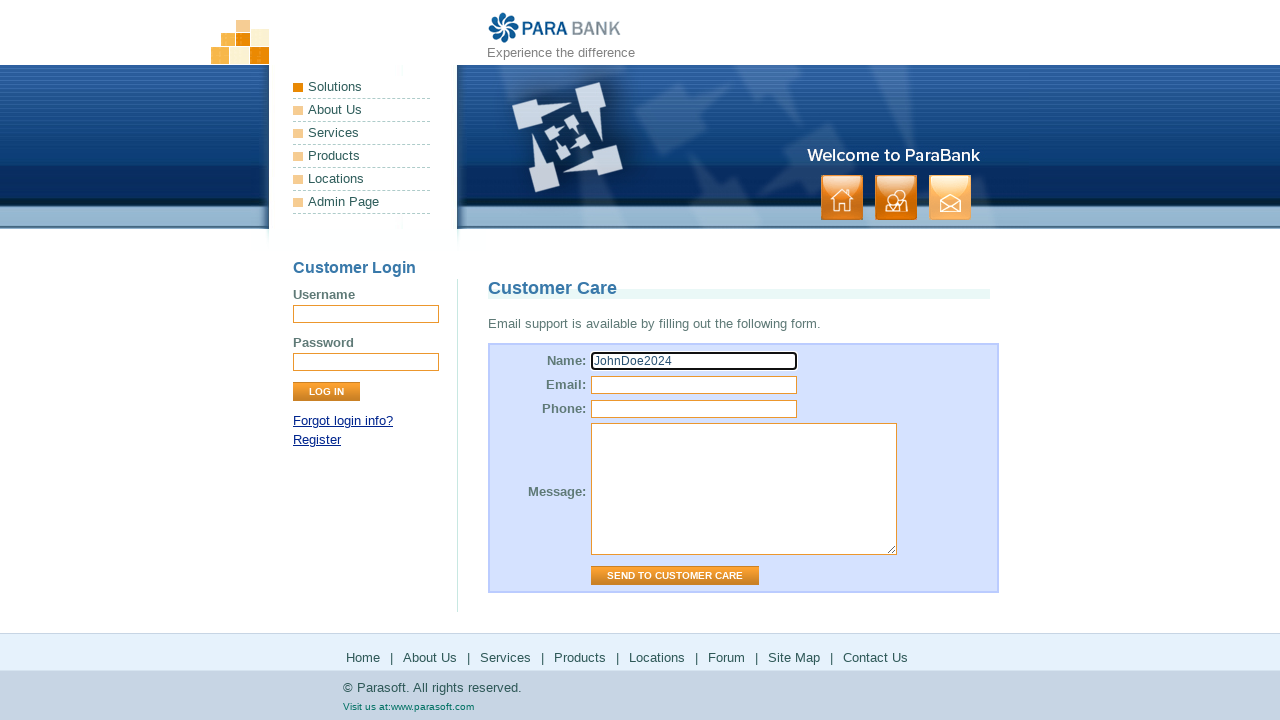

Filled email field with 'johndoe2024@example.com' on input[name='email']
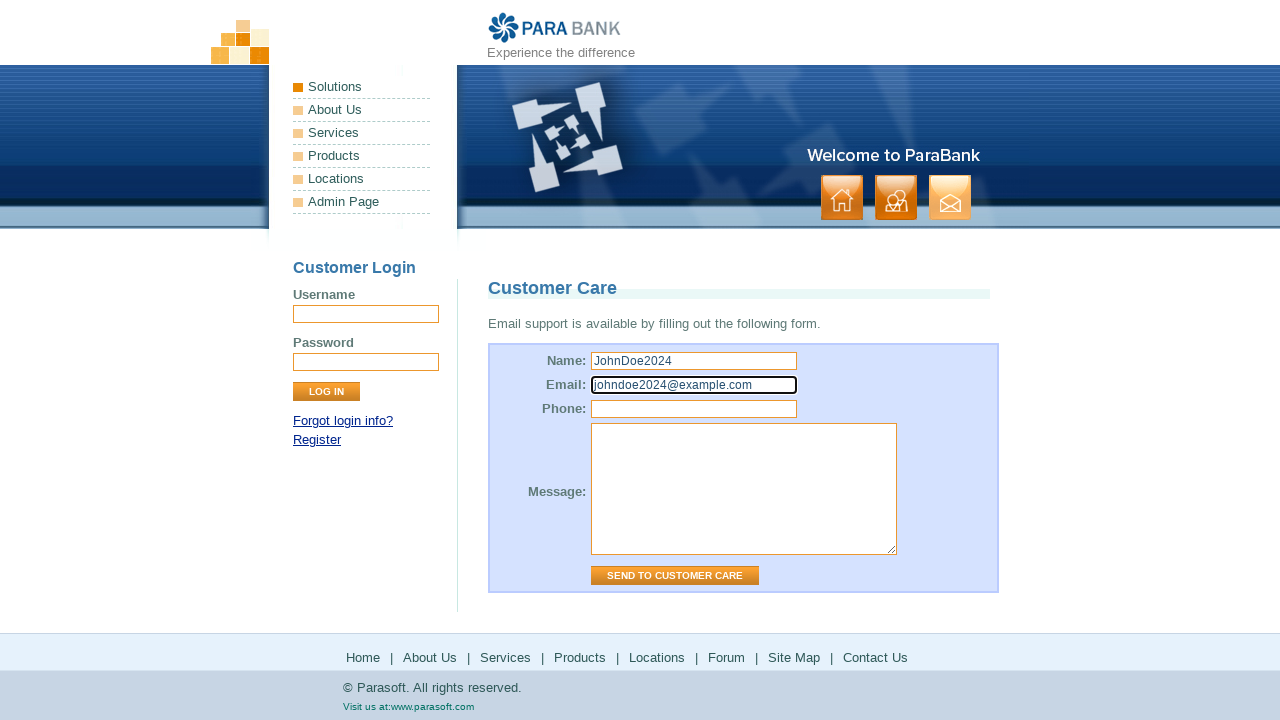

Filled phone field with '555-123-4567' on input[name='phone']
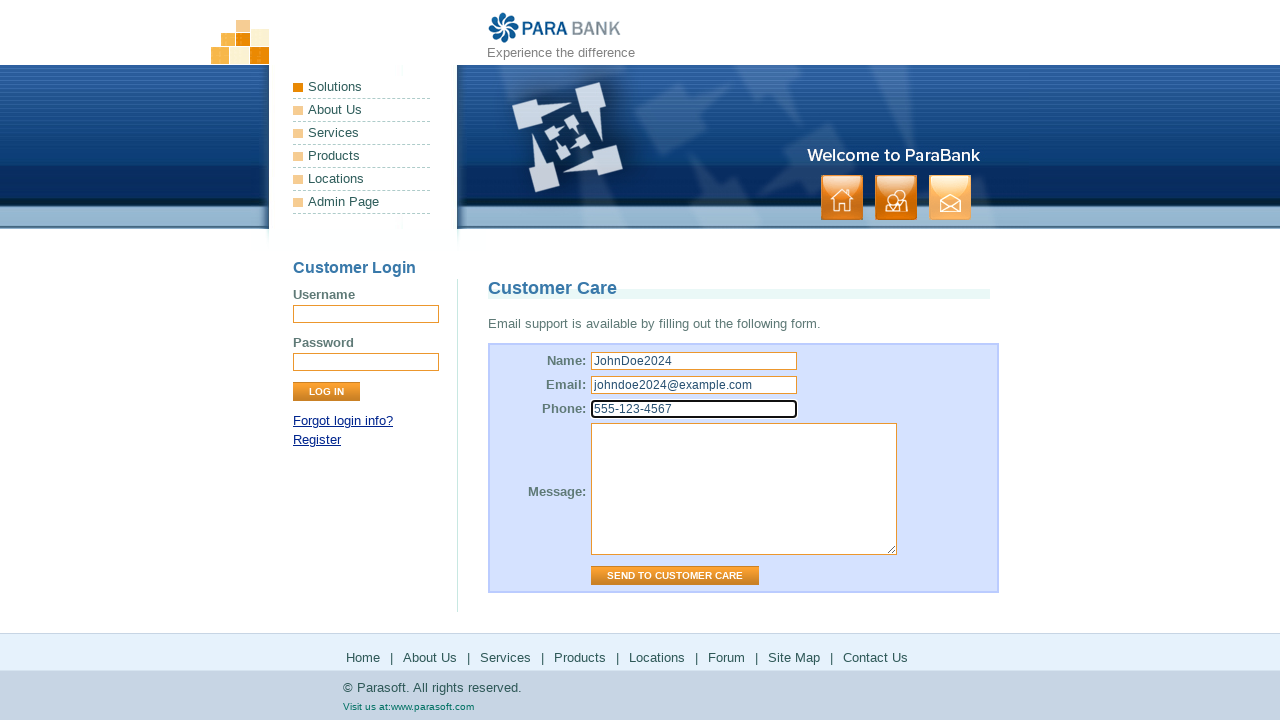

Filled message field with test inquiry text on textarea[name='message']
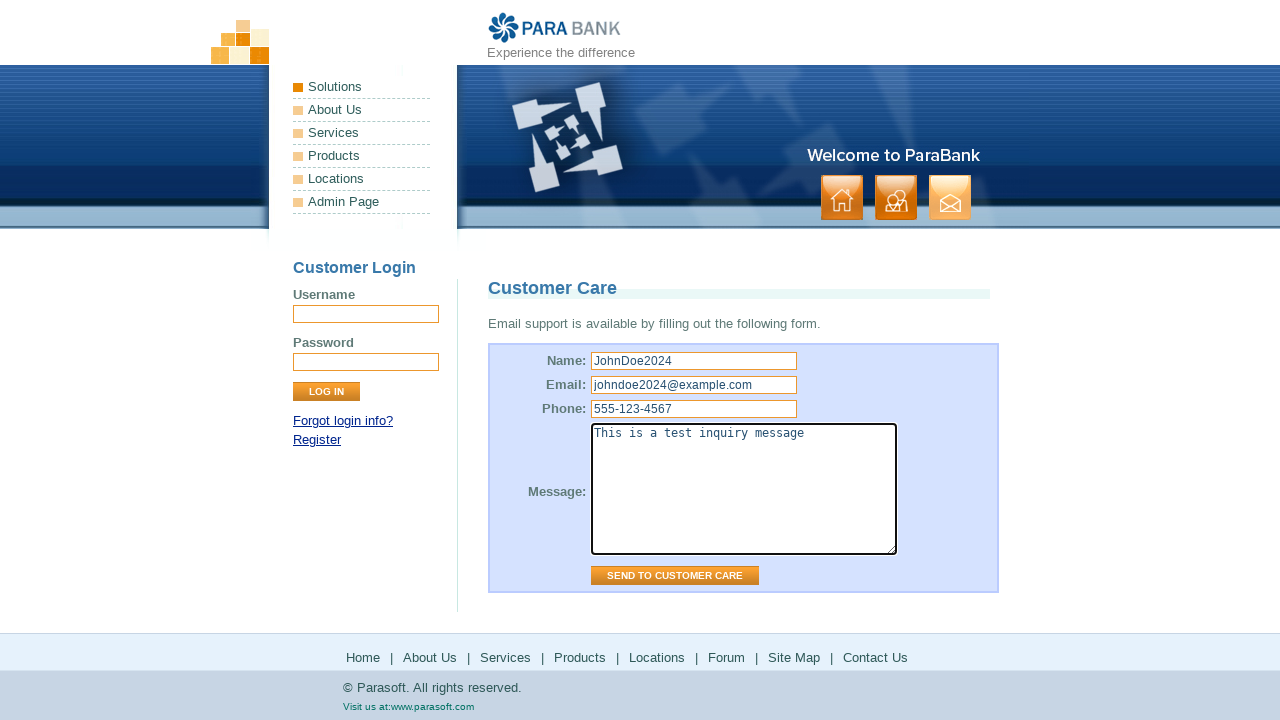

Clicked submit button to send contact form at (675, 576) on #contactForm input.button
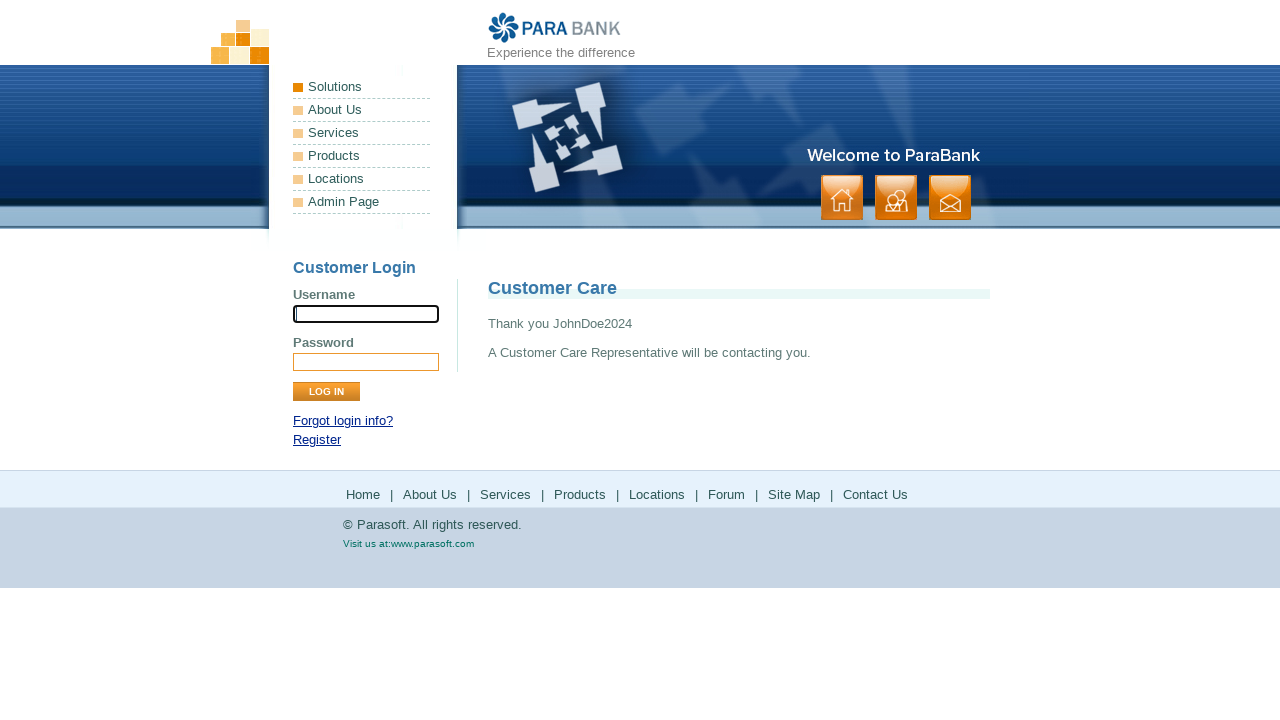

Contact form submission confirmation message appeared
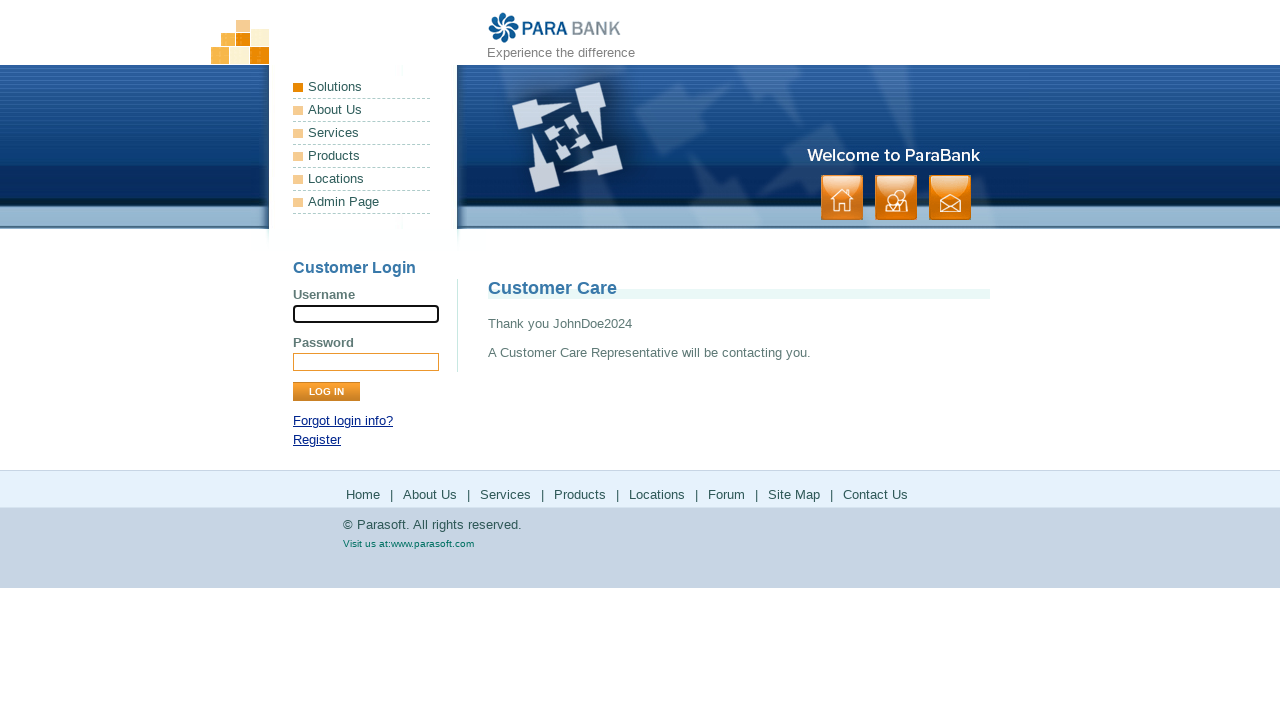

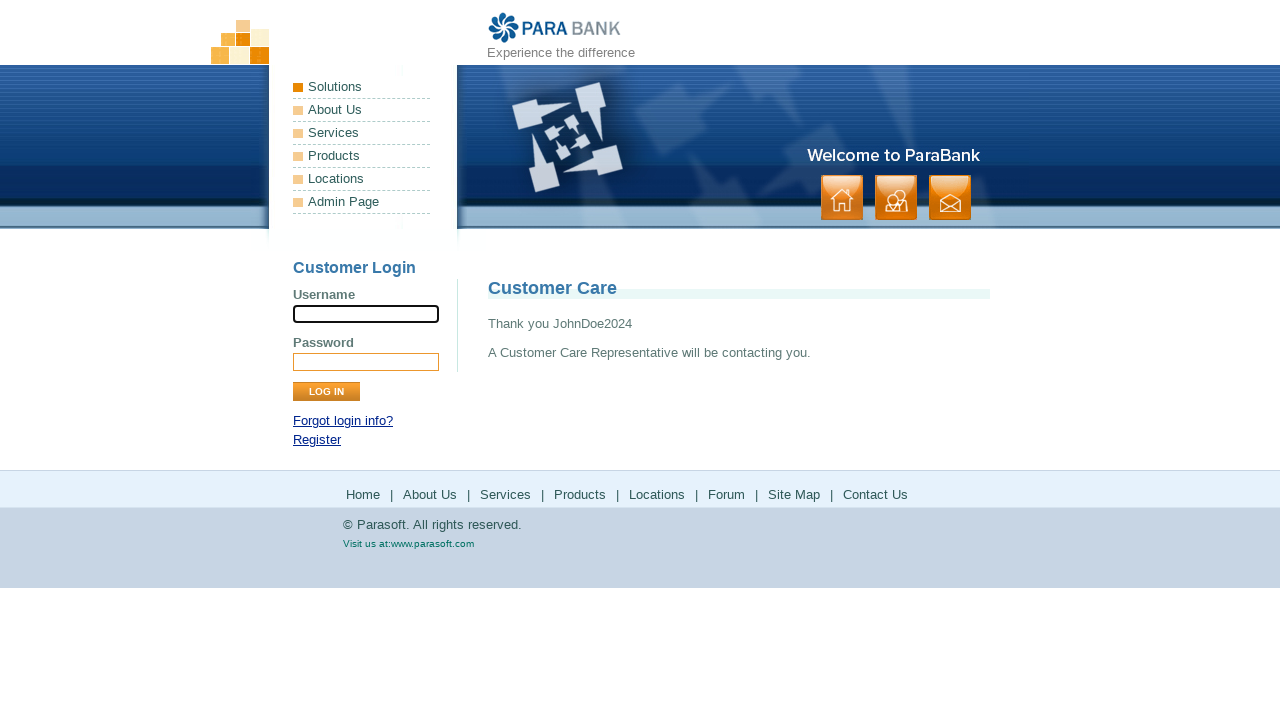